Tests a sign-up form by filling in first name, last name, and email fields, then submitting the form

Starting URL: https://secure-retreat-92358.herokuapp.com/

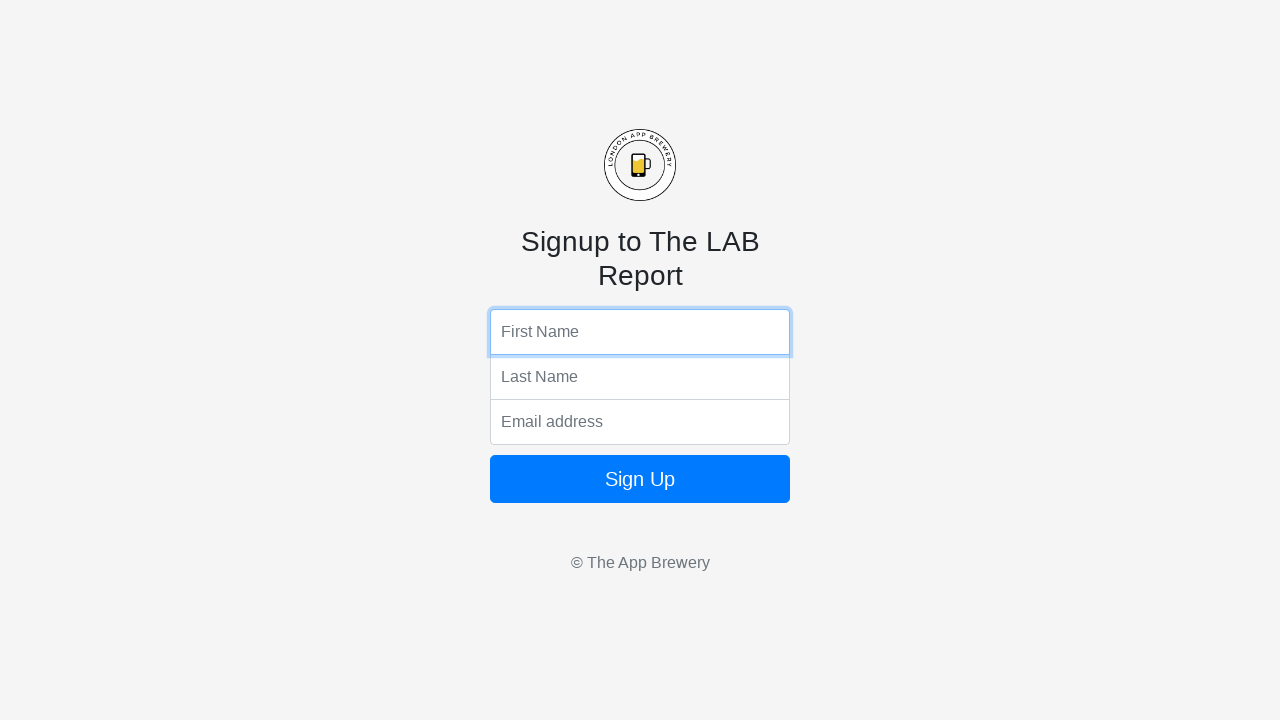

Filled first name field with 'Marcus' on input[name='fName']
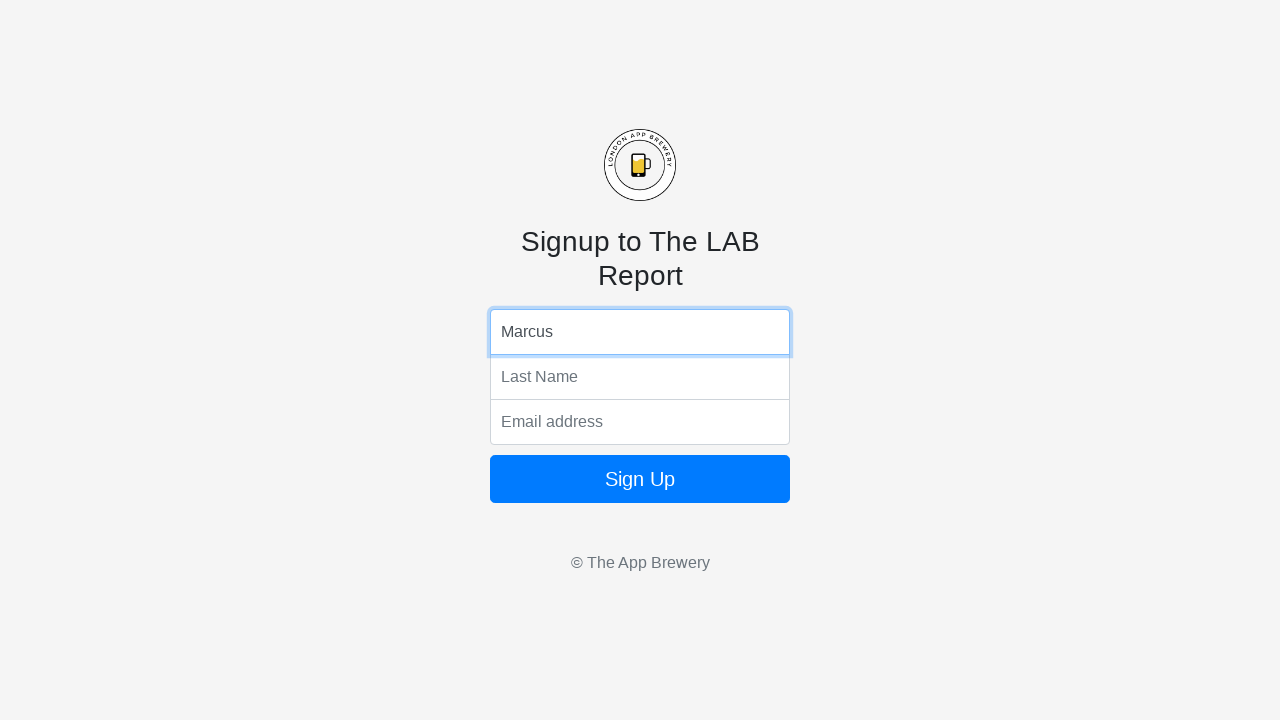

Filled last name field with 'Thompson' on input[name='lName']
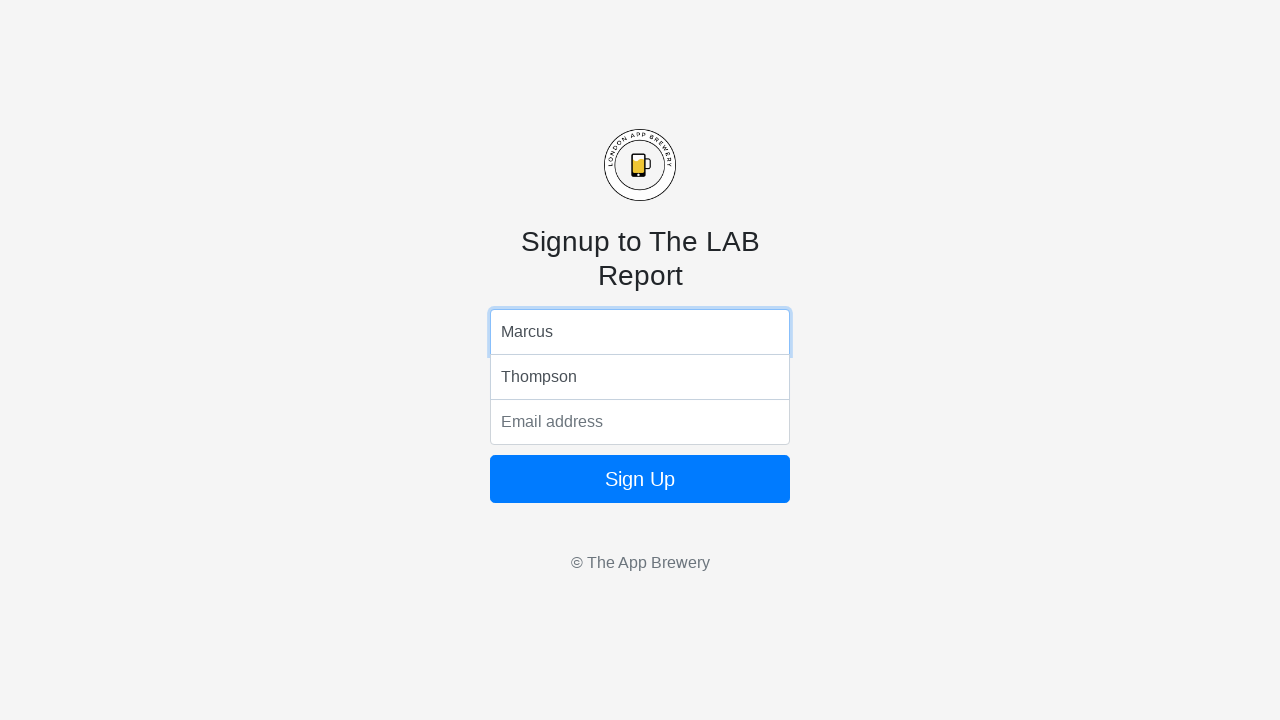

Filled email field with 'marcus.thompson@example.com' on input[name='email']
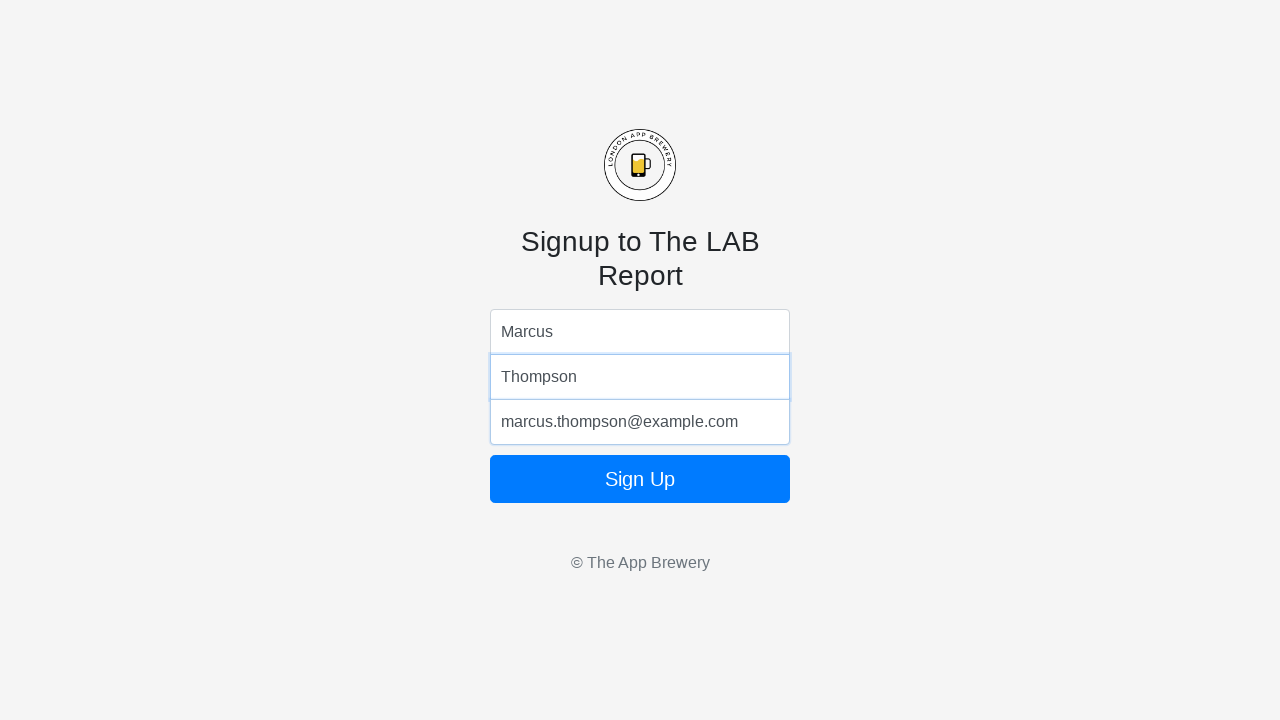

Clicked submit button to complete sign-up form at (640, 479) on button
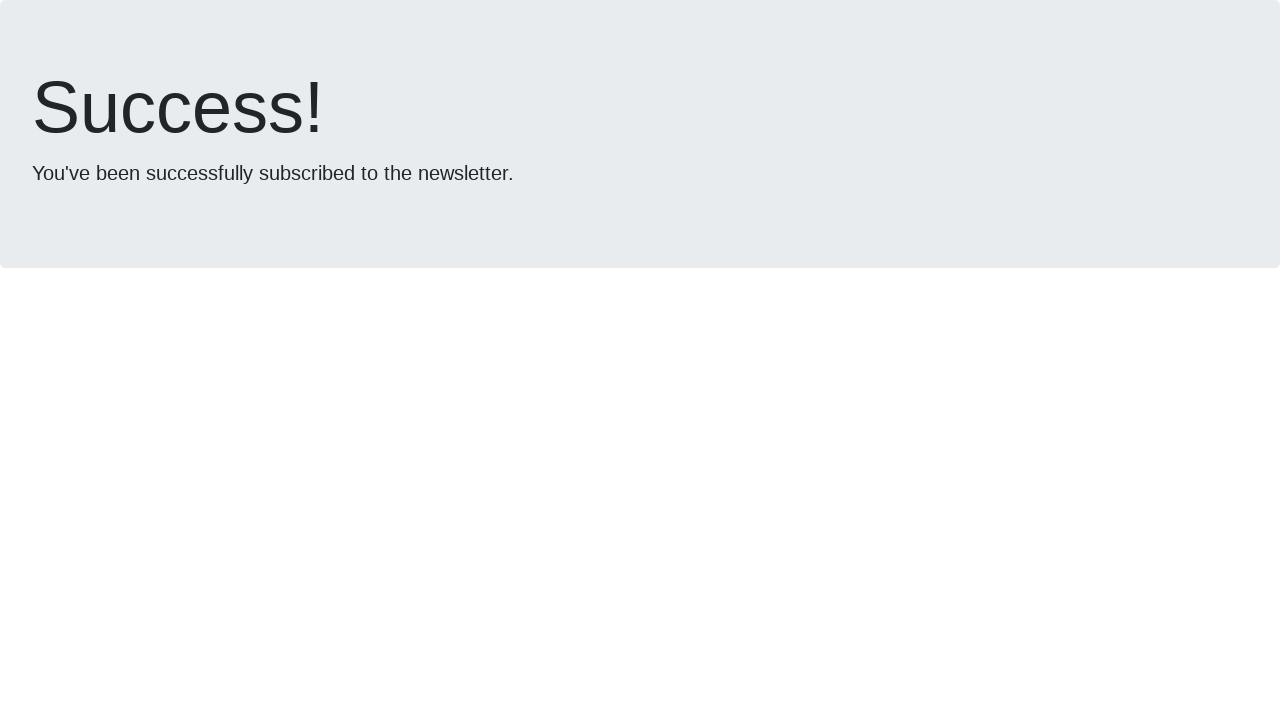

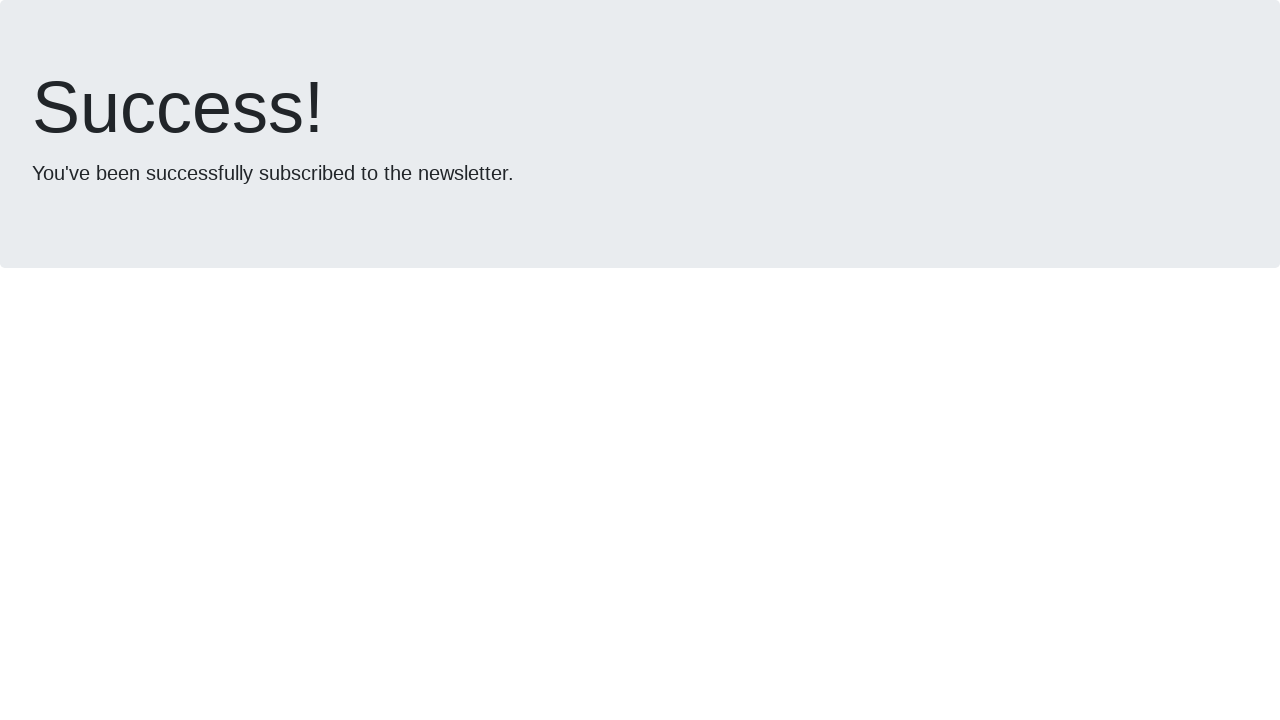